Tests JavaScript alert handling by clicking a button that triggers an alert and accepting the alert dialog

Starting URL: https://demoqa.com/alerts

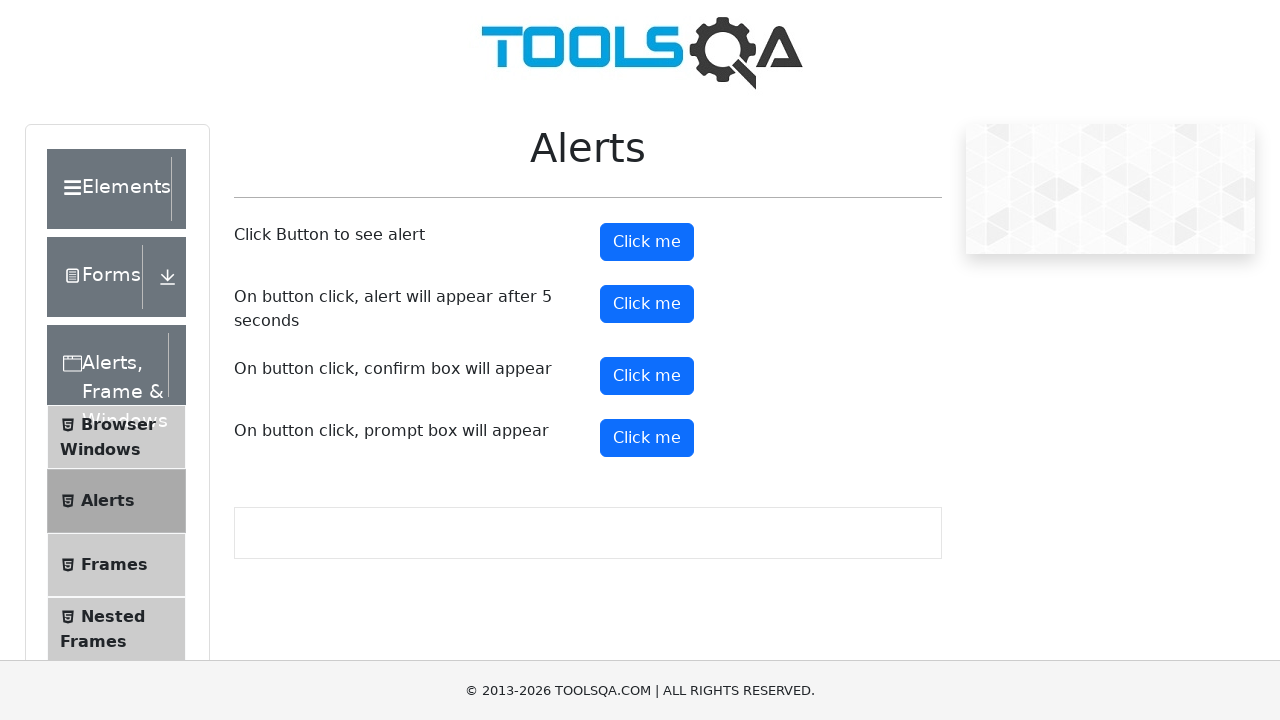

Set up dialog handler to accept alerts
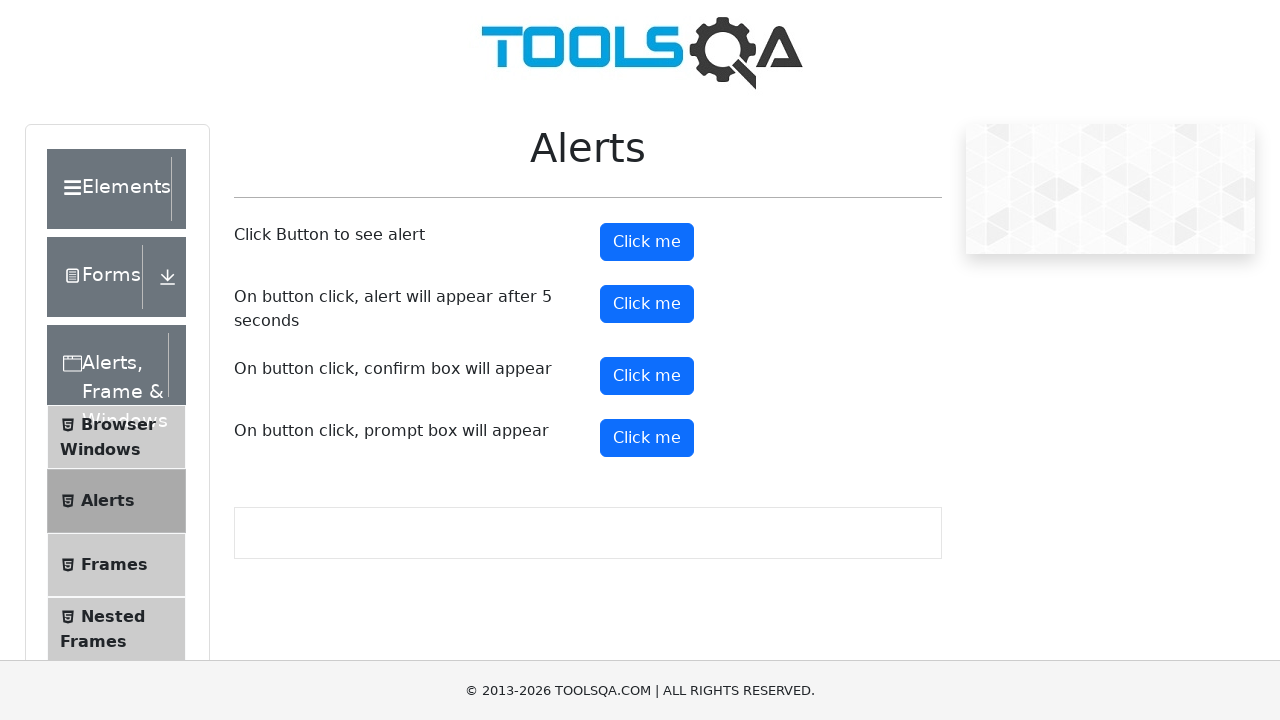

Clicked alert button to trigger JavaScript alert at (647, 242) on #alertButton
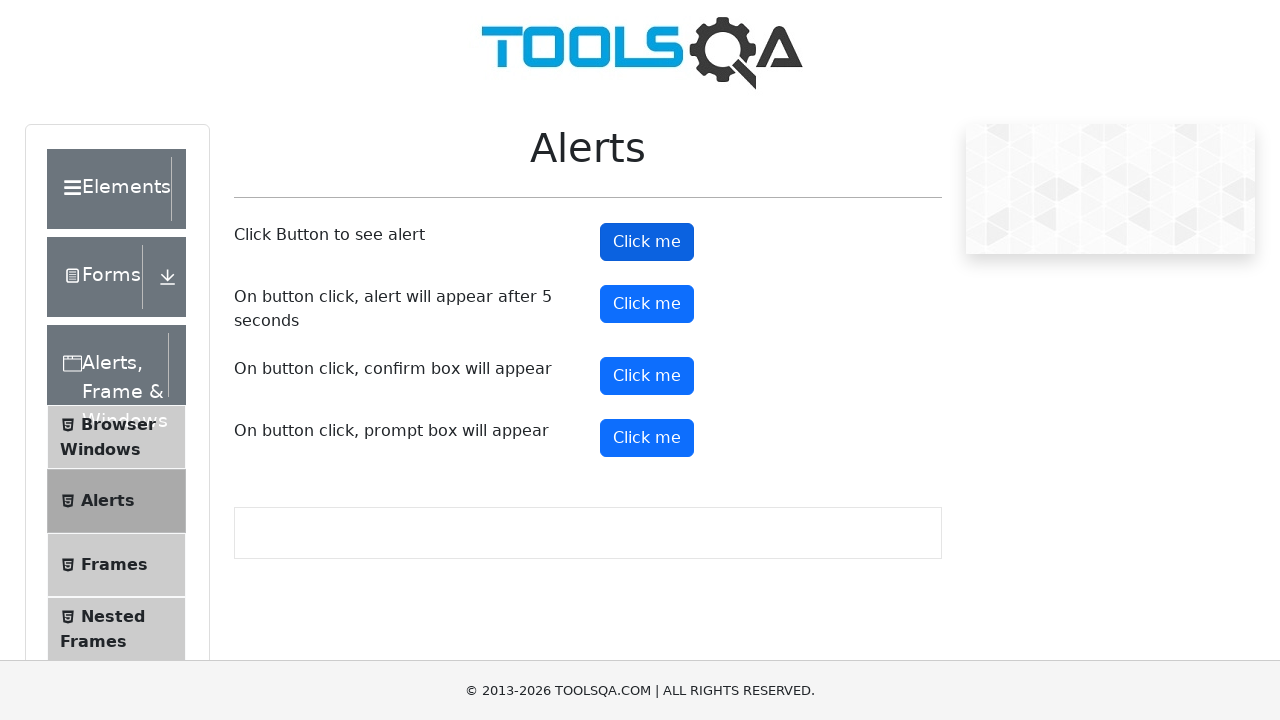

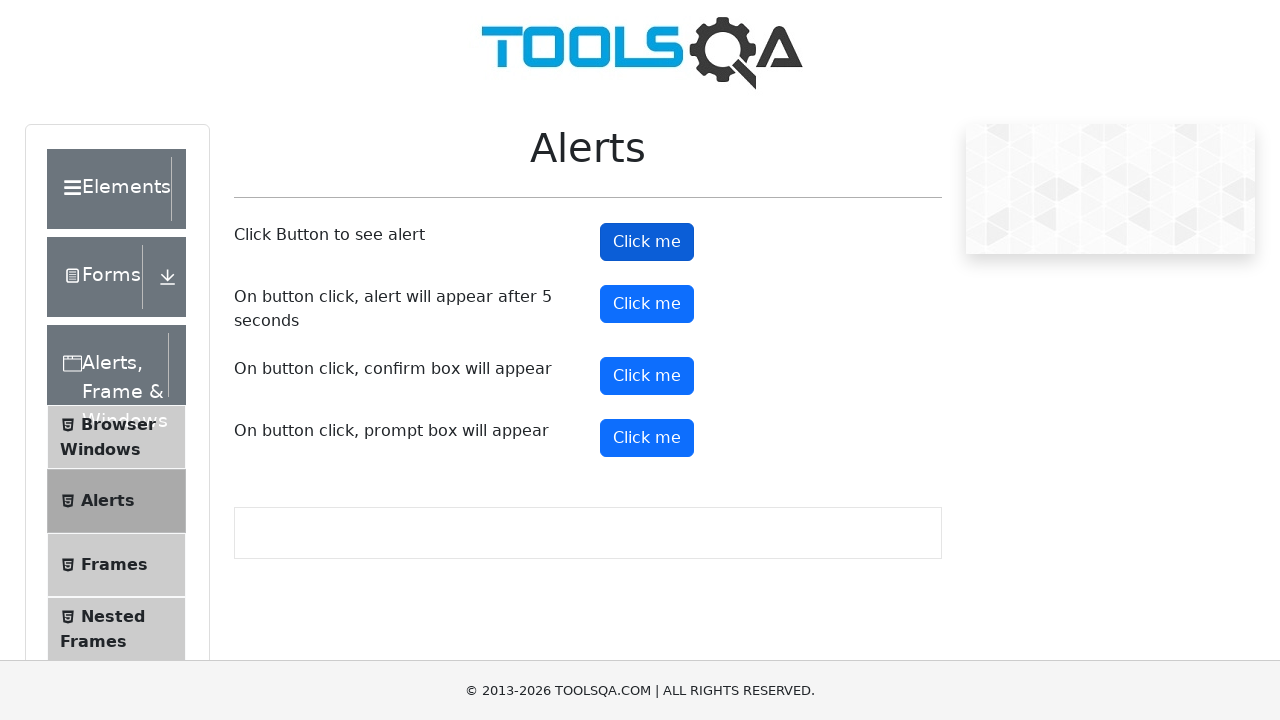